Tests the image carousel right arrow navigation on the Demoblaze homepage by clicking the right arrow button and verifying the page URL remains the same

Starting URL: https://demoblaze.com/index.html

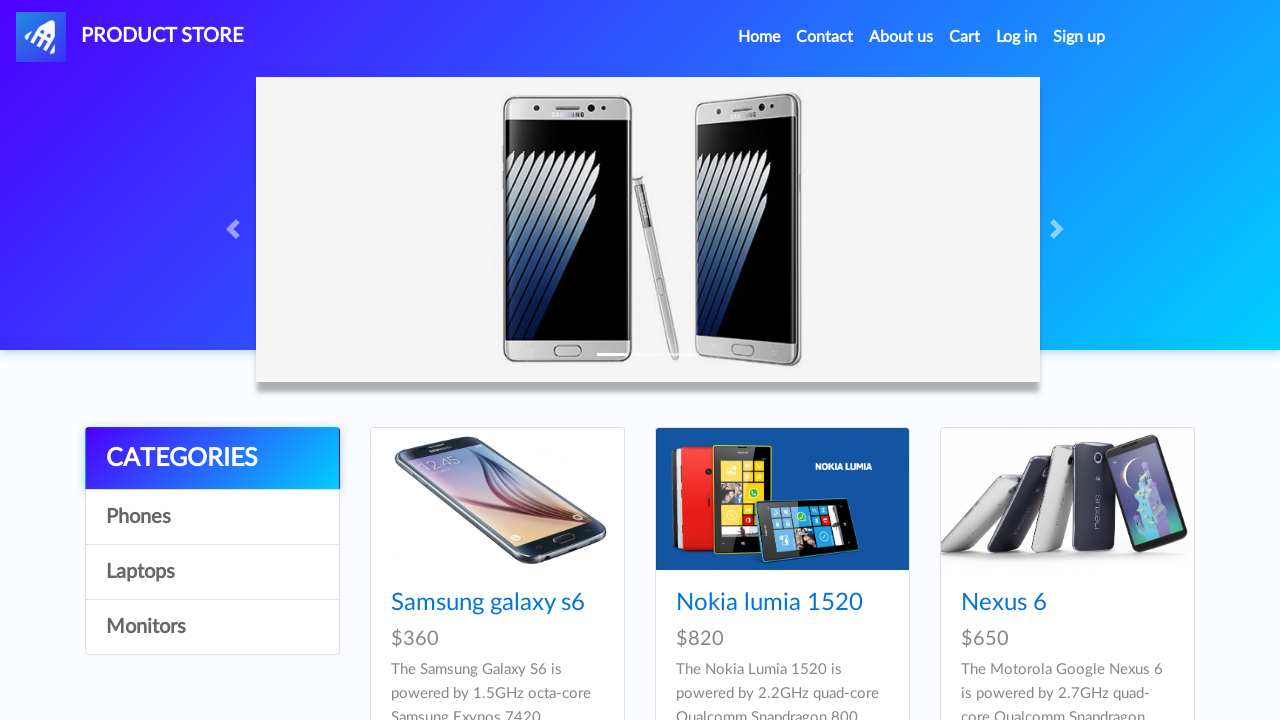

Page loaded with domcontentloaded state
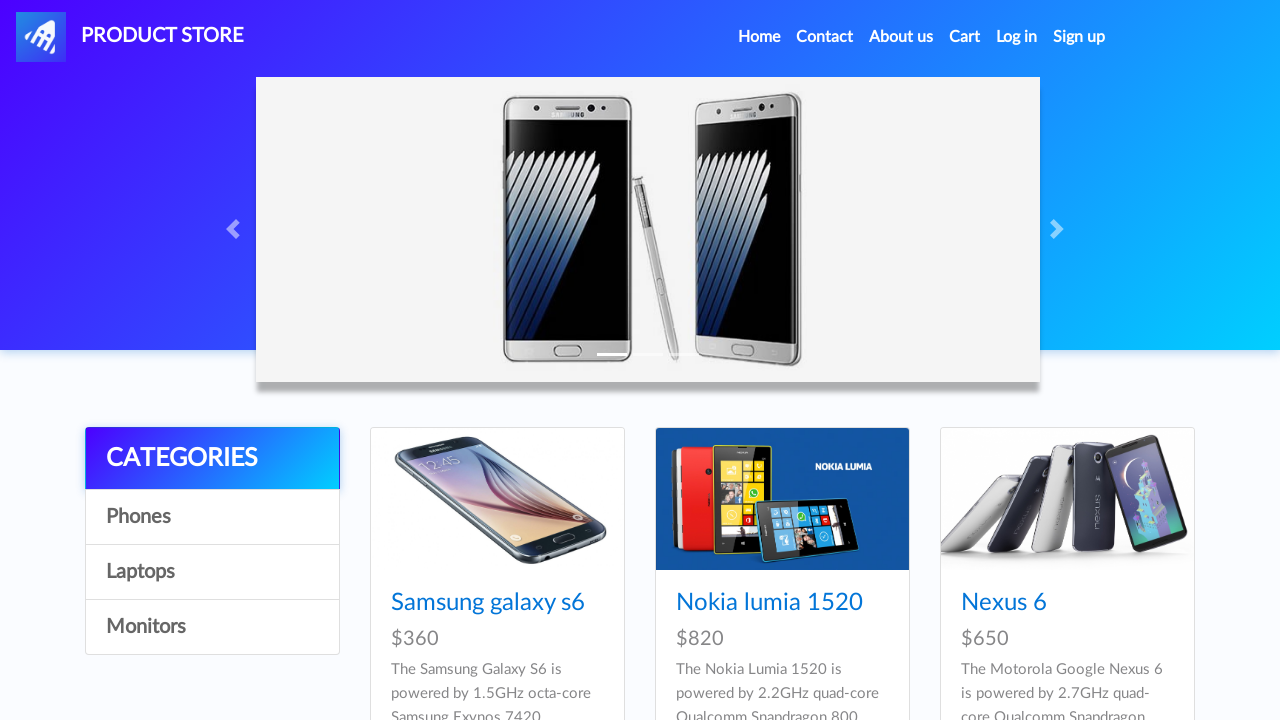

Clicked the right arrow button on the image carousel at (1060, 229) on a.carousel-control-next span.carousel-control-next-icon
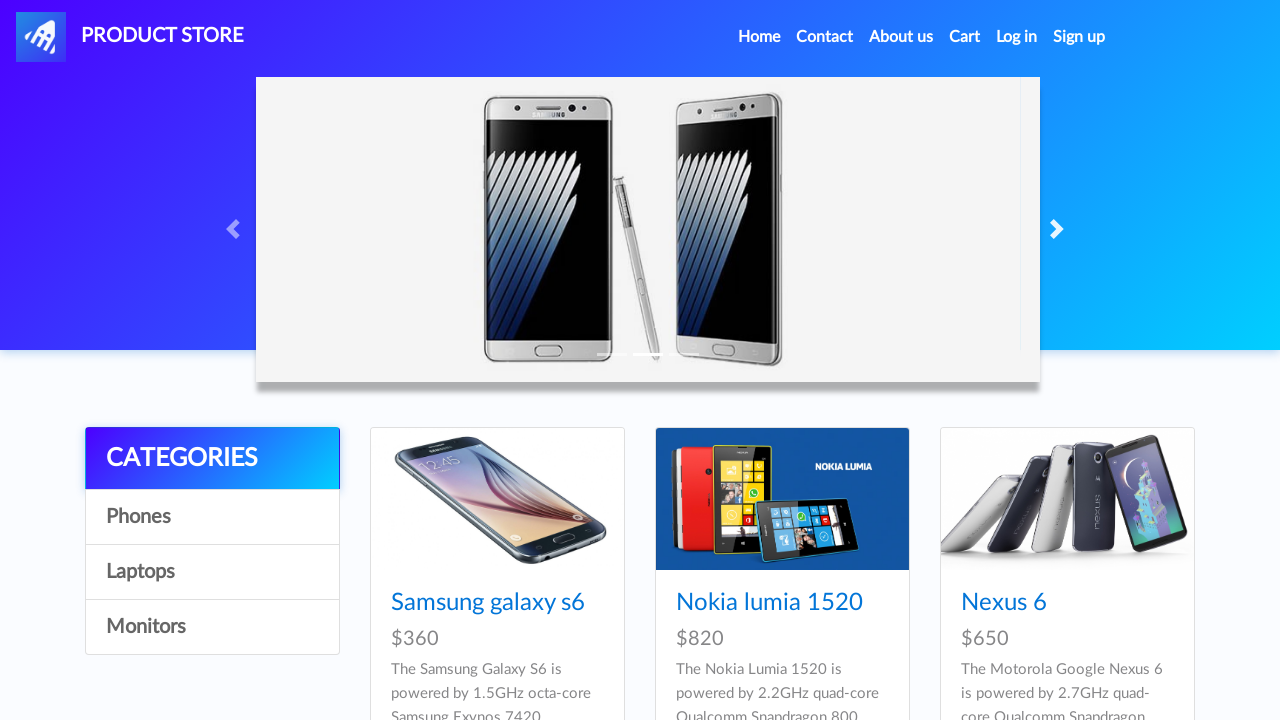

Waited for carousel animation to complete
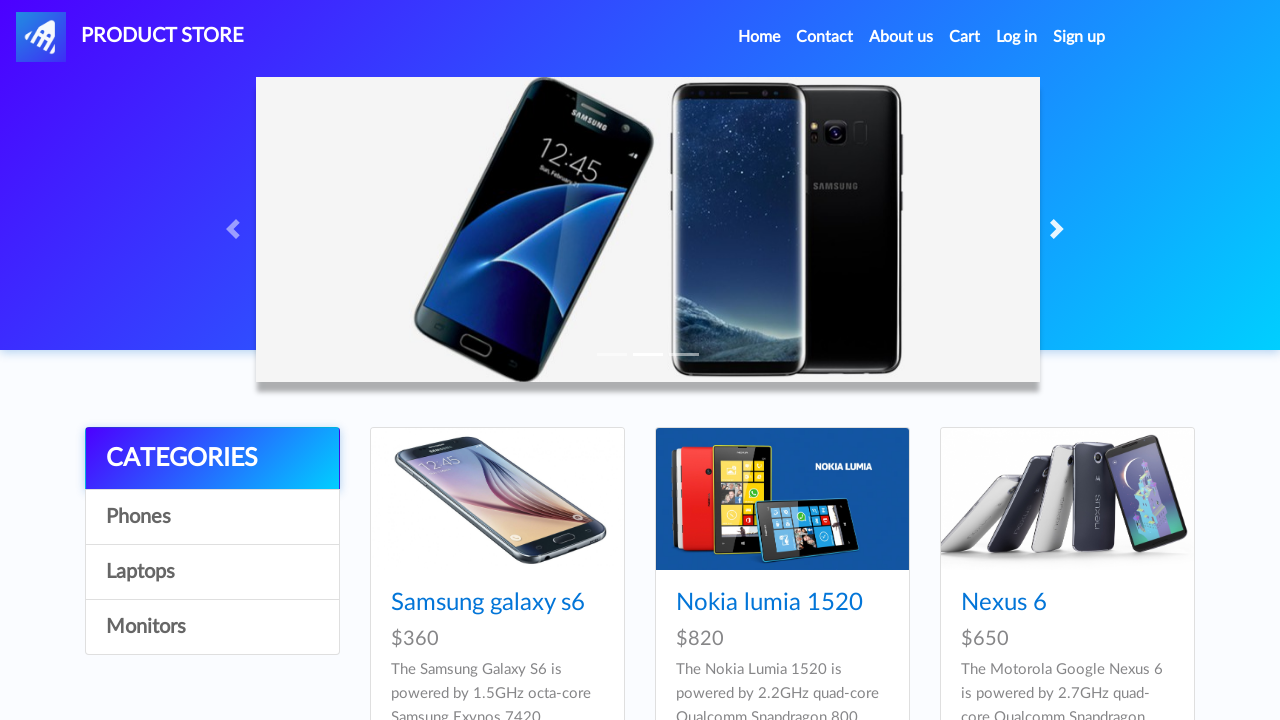

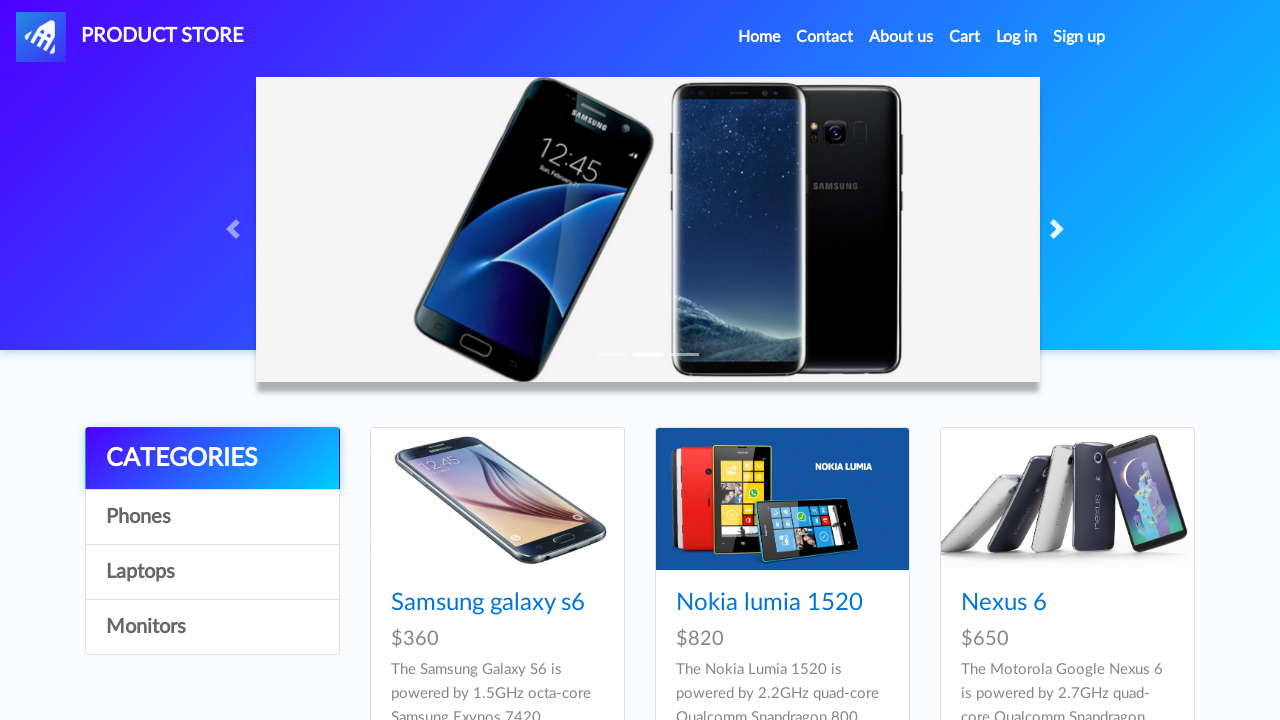